Navigates to a page, finds and clicks a link with mathematically calculated text, then fills out a form with personal information and submits it

Starting URL: http://suninjuly.github.io/find_link_text

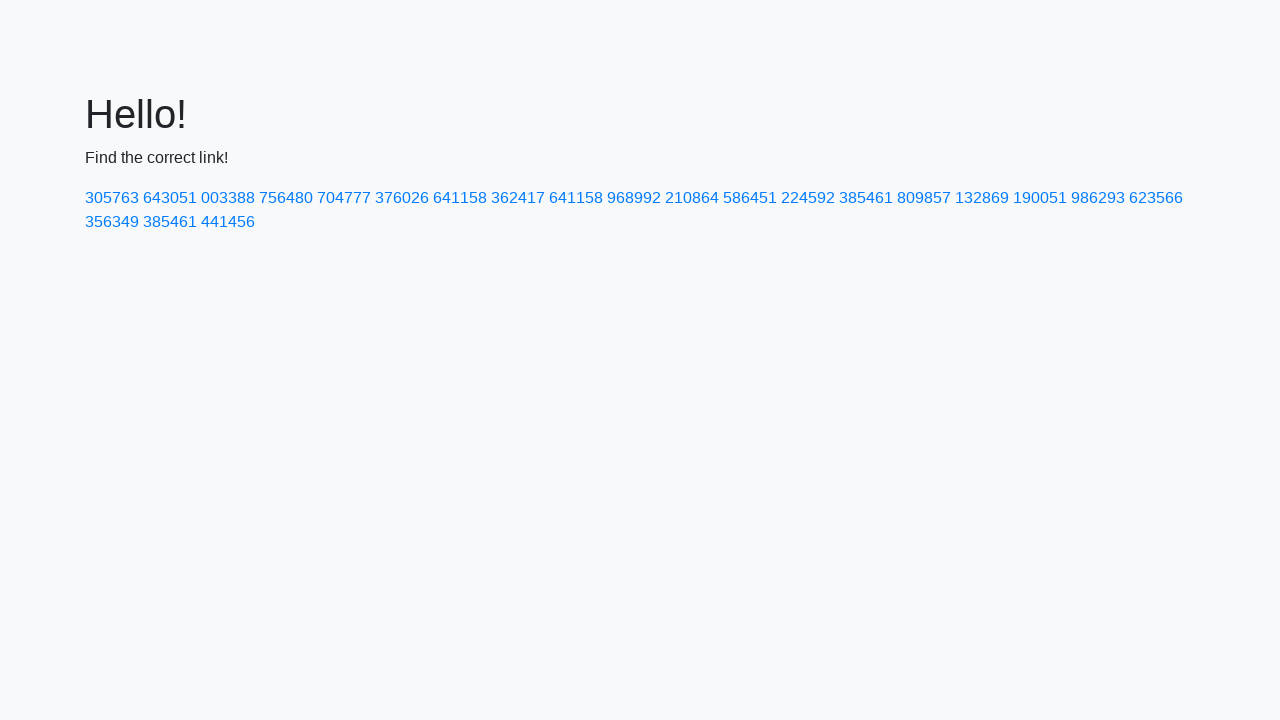

Navigated to the starting URL
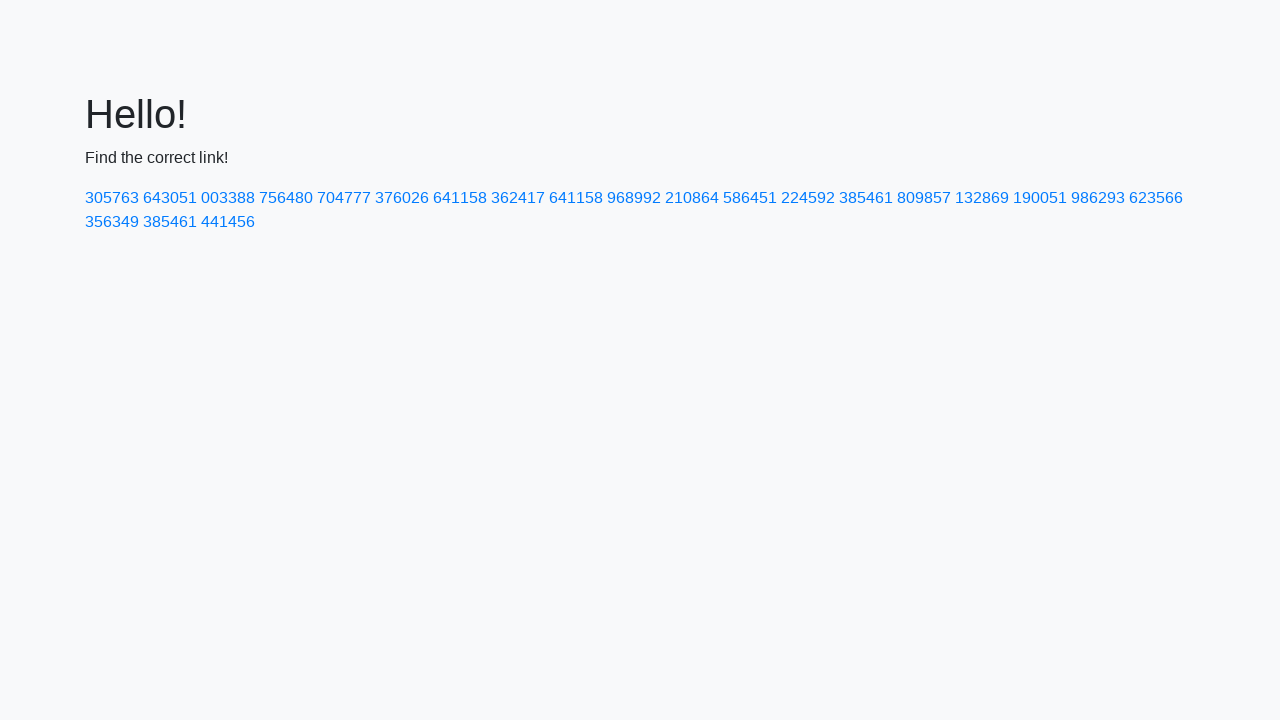

Calculated link text: 224592
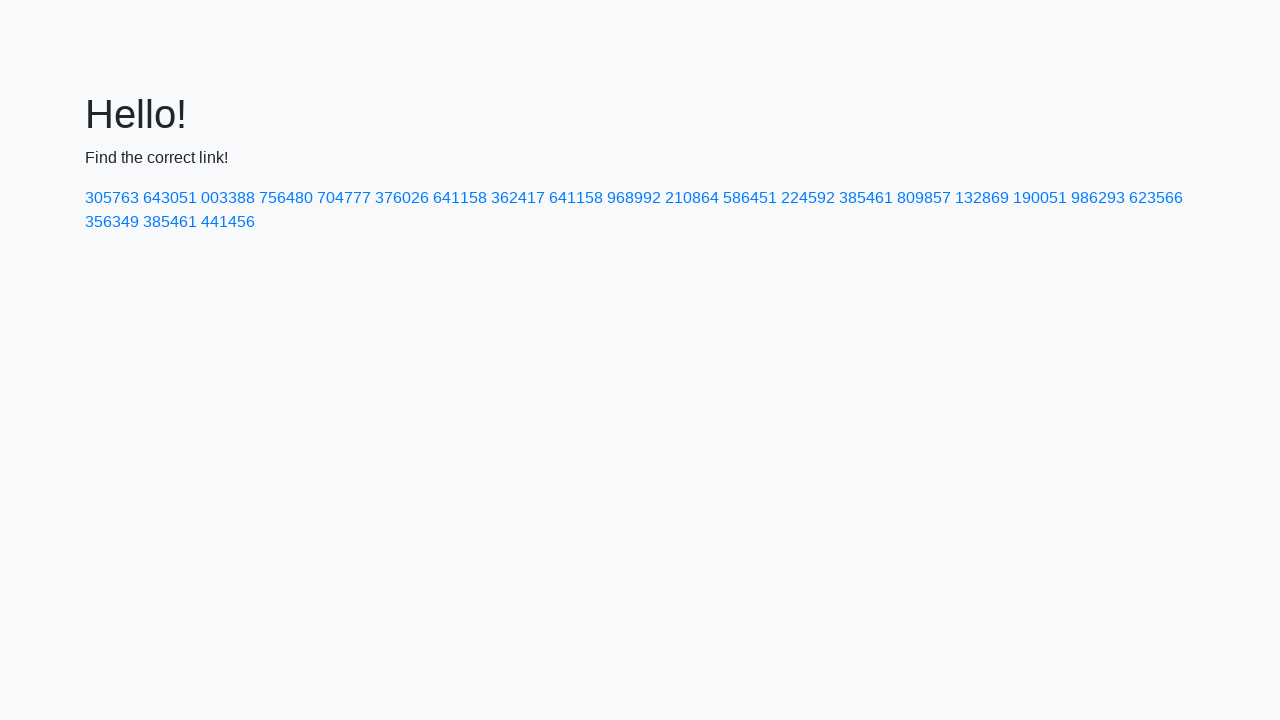

Clicked link with mathematically calculated text '224592' at (808, 198) on a:has-text('224592')
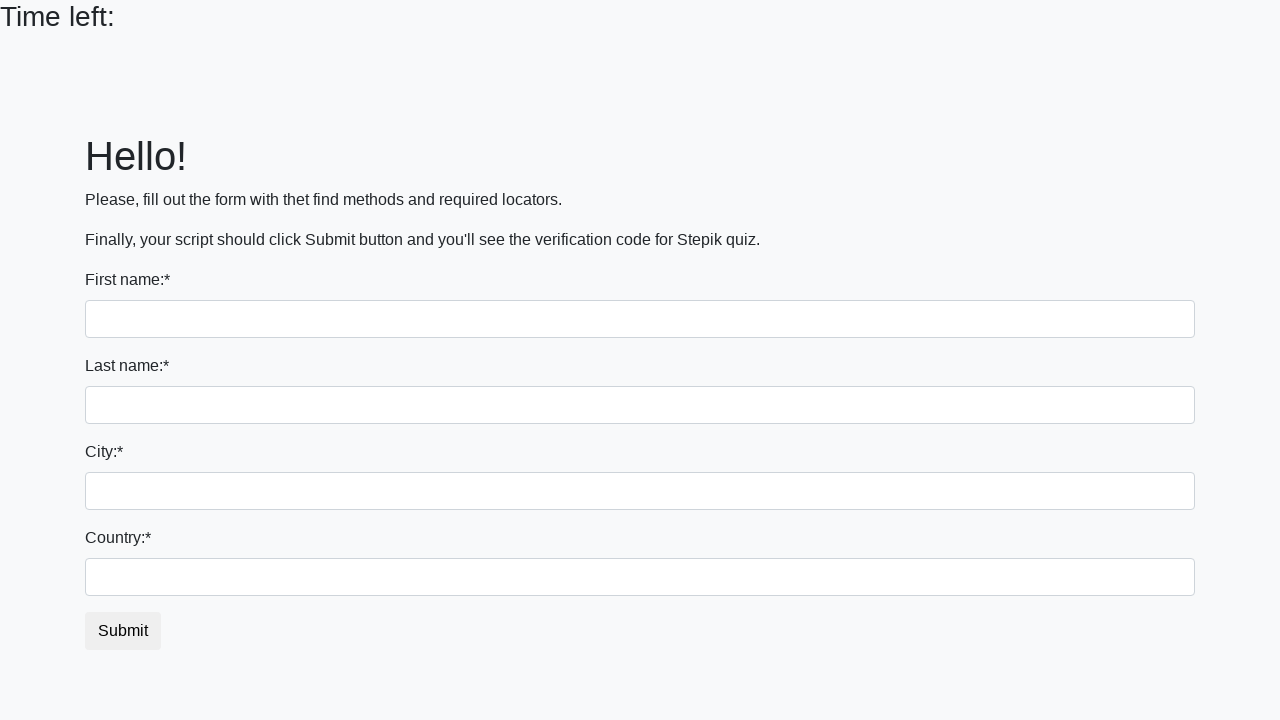

Form page loaded and first name field is visible
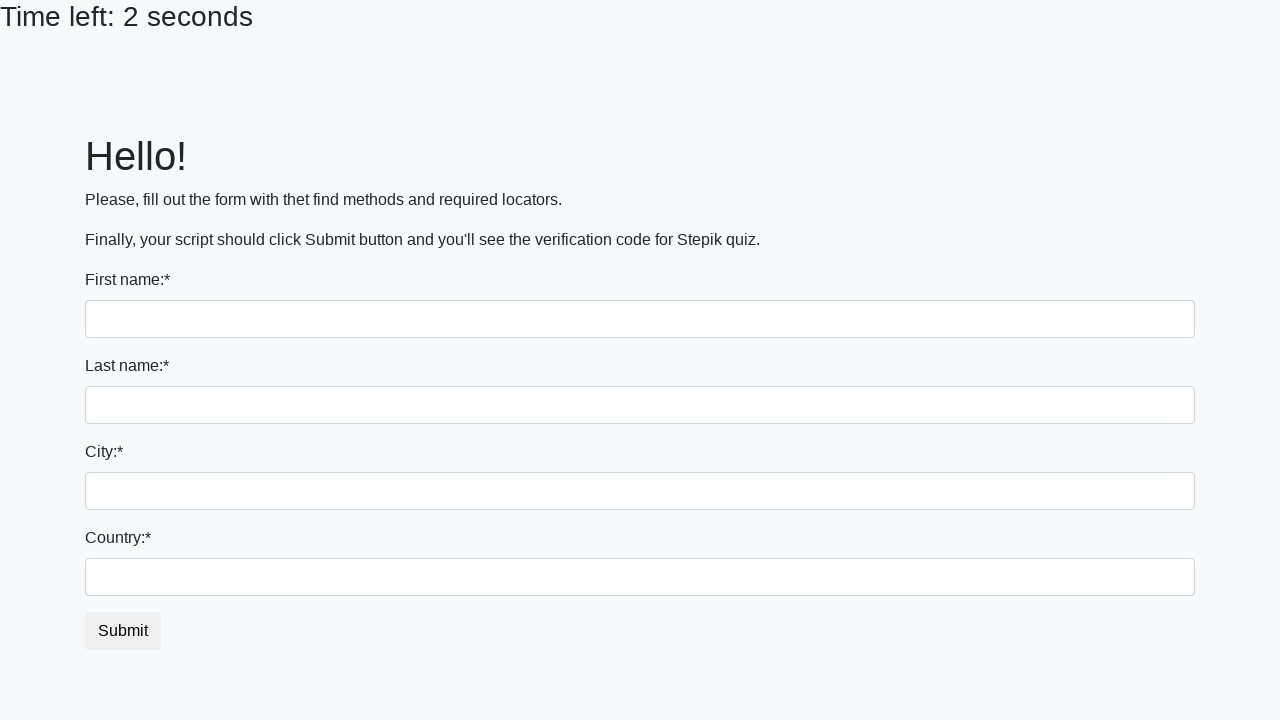

Filled first name field with 'Ivan' on [name='first_name']
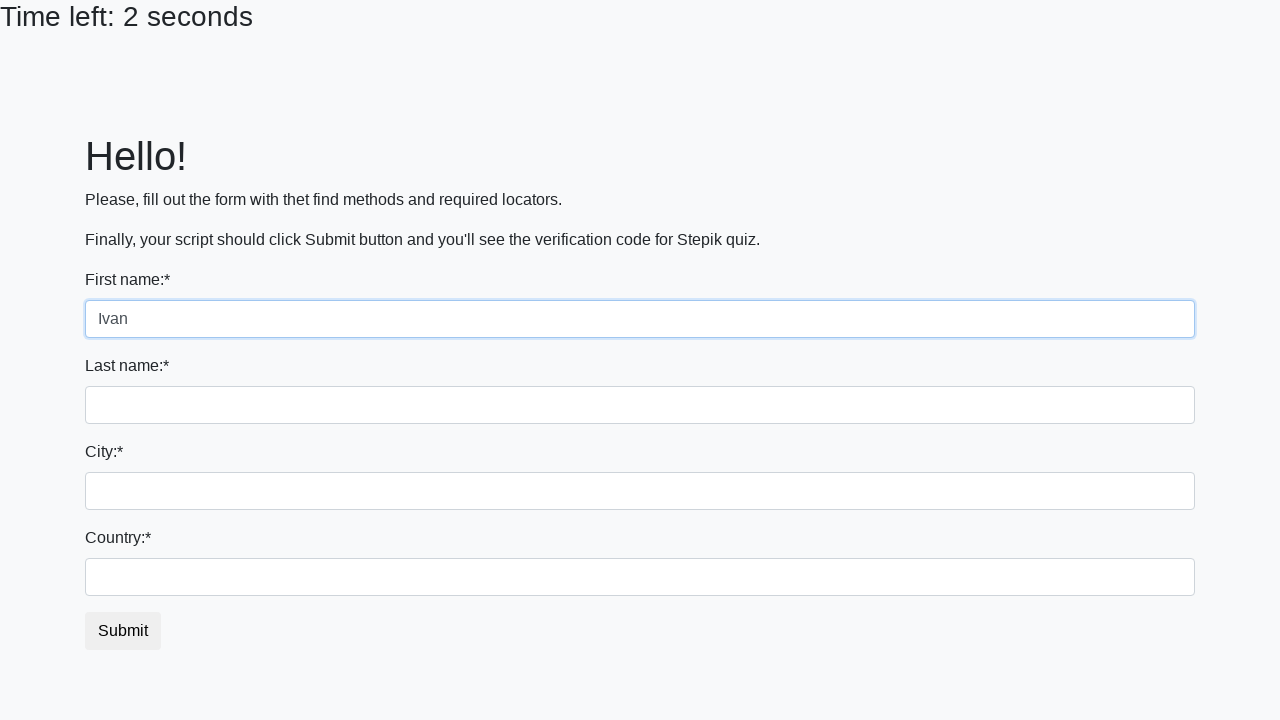

Filled last name field with 'Petrov' on [name='last_name']
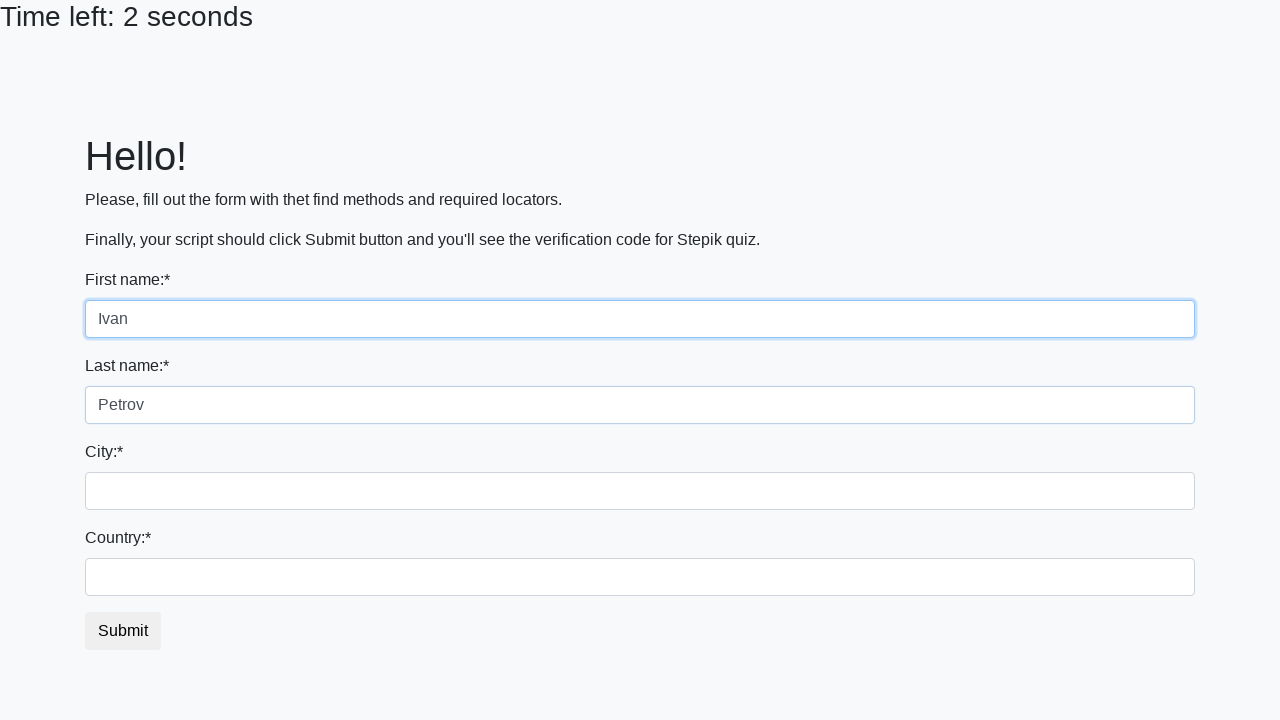

Filled city field with 'Smolensk' on .form-control.city
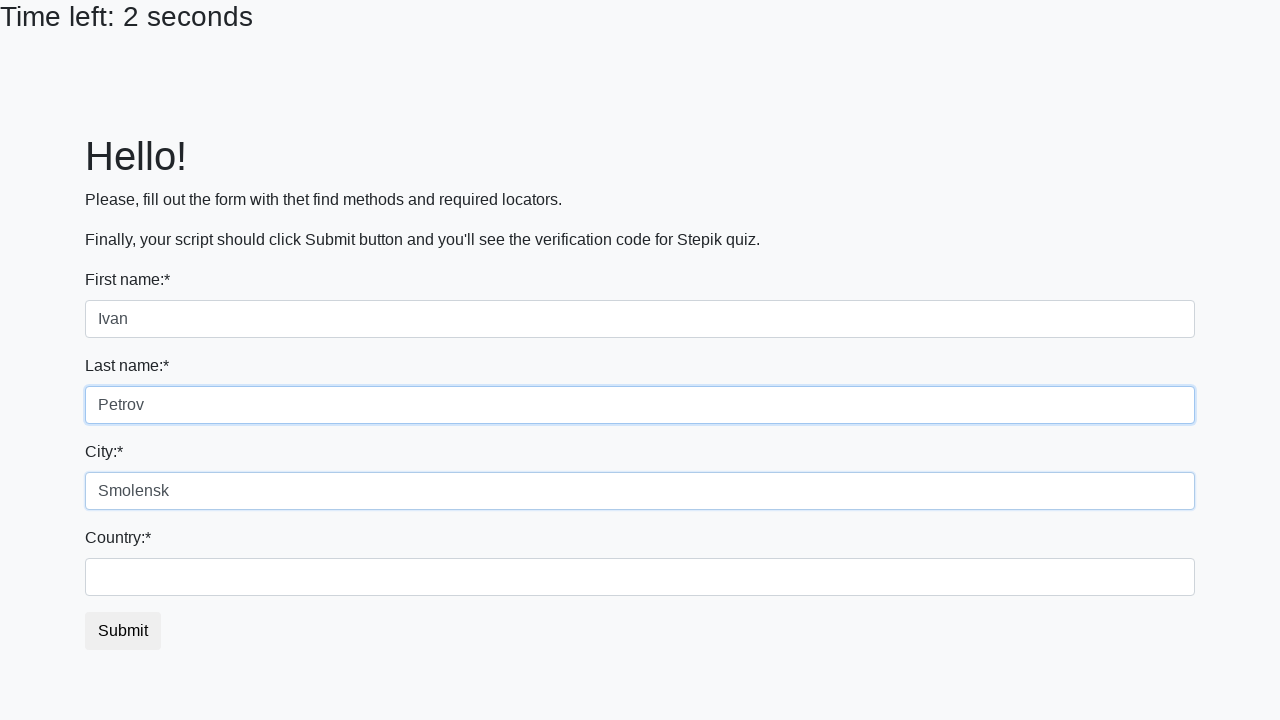

Filled country field with 'Russia' on #country
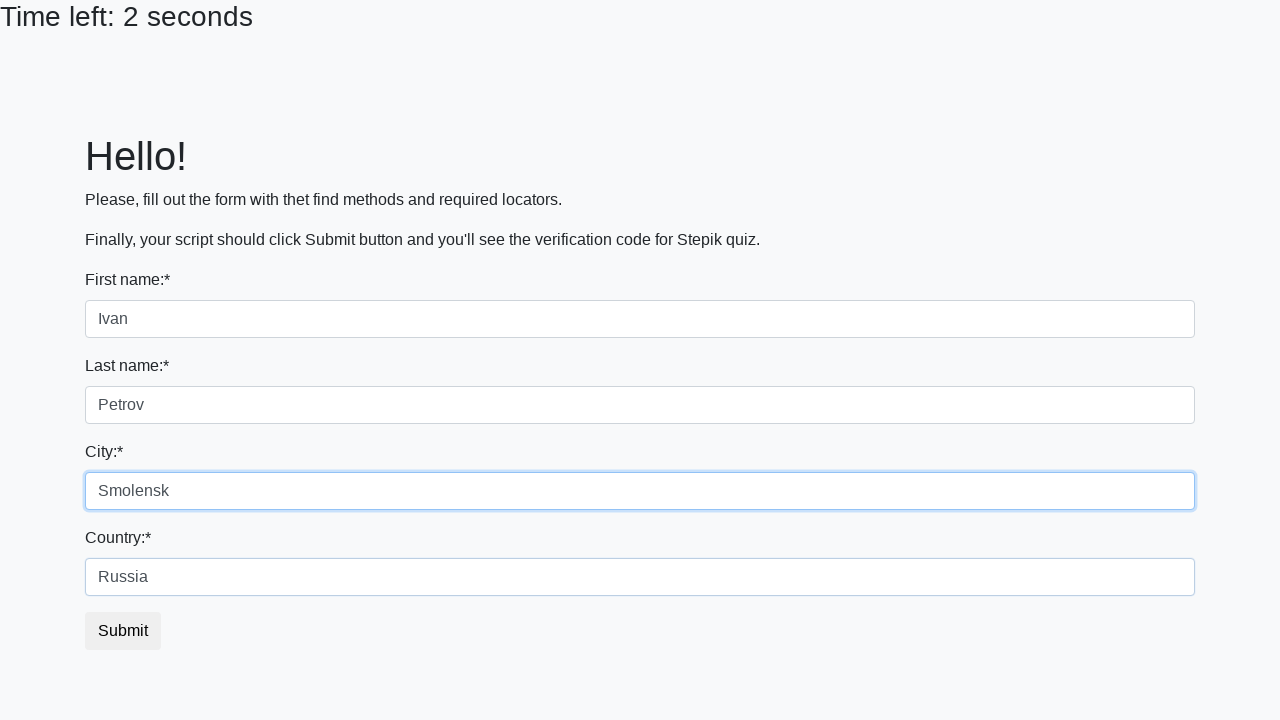

Clicked form submit button at (123, 631) on button.btn
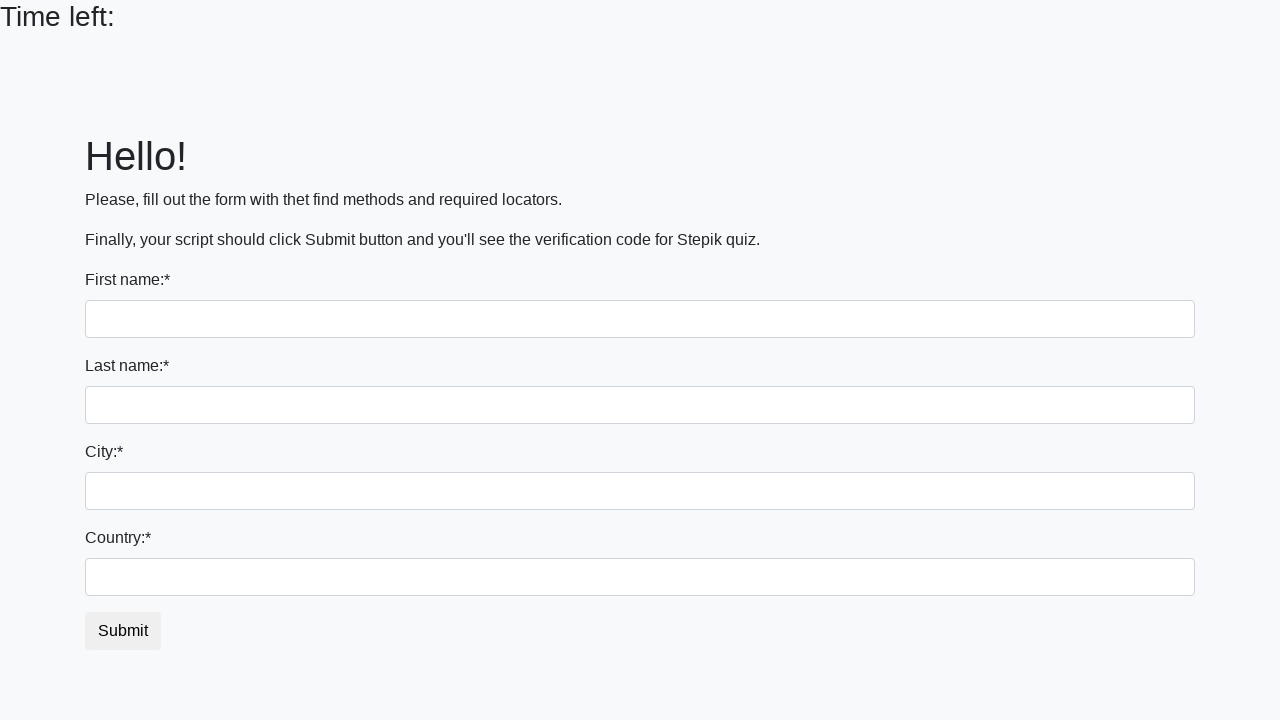

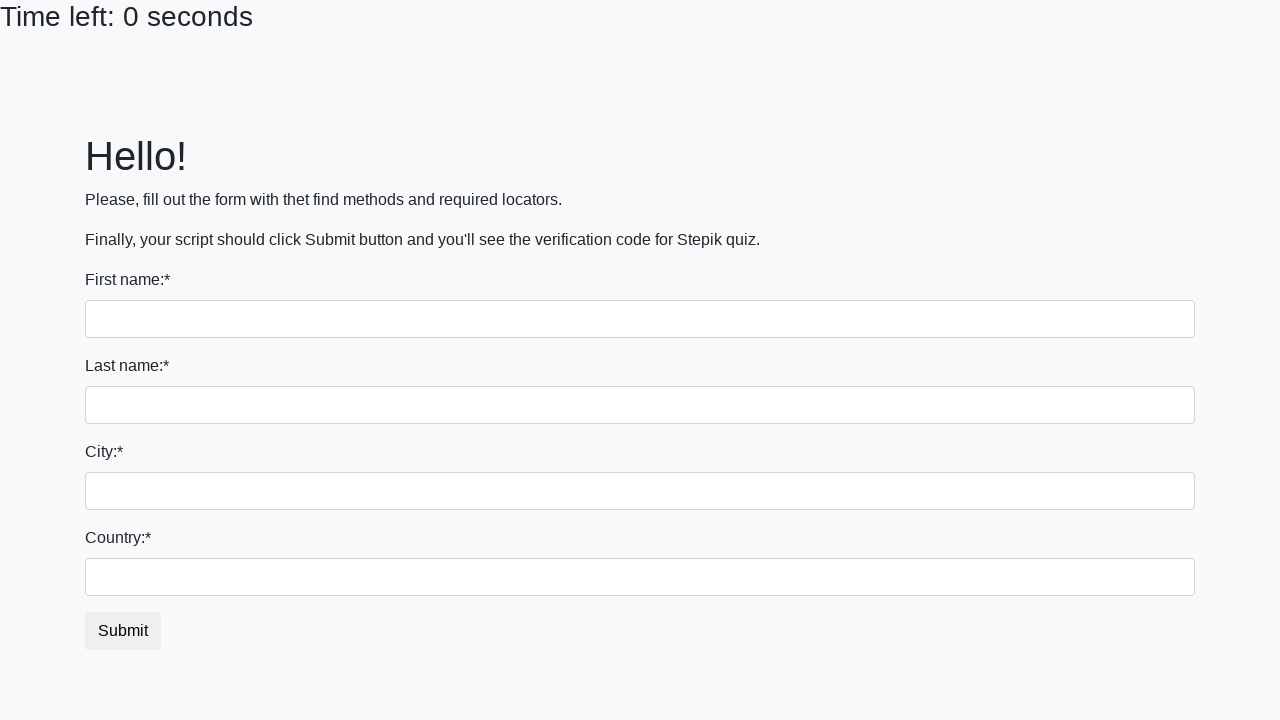